Tests dropdown and checkbox interactions on a travel booking form, including selecting senior citizen discount checkbox and adjusting the number of adult passengers

Starting URL: https://rahulshettyacademy.com/dropdownsPractise/

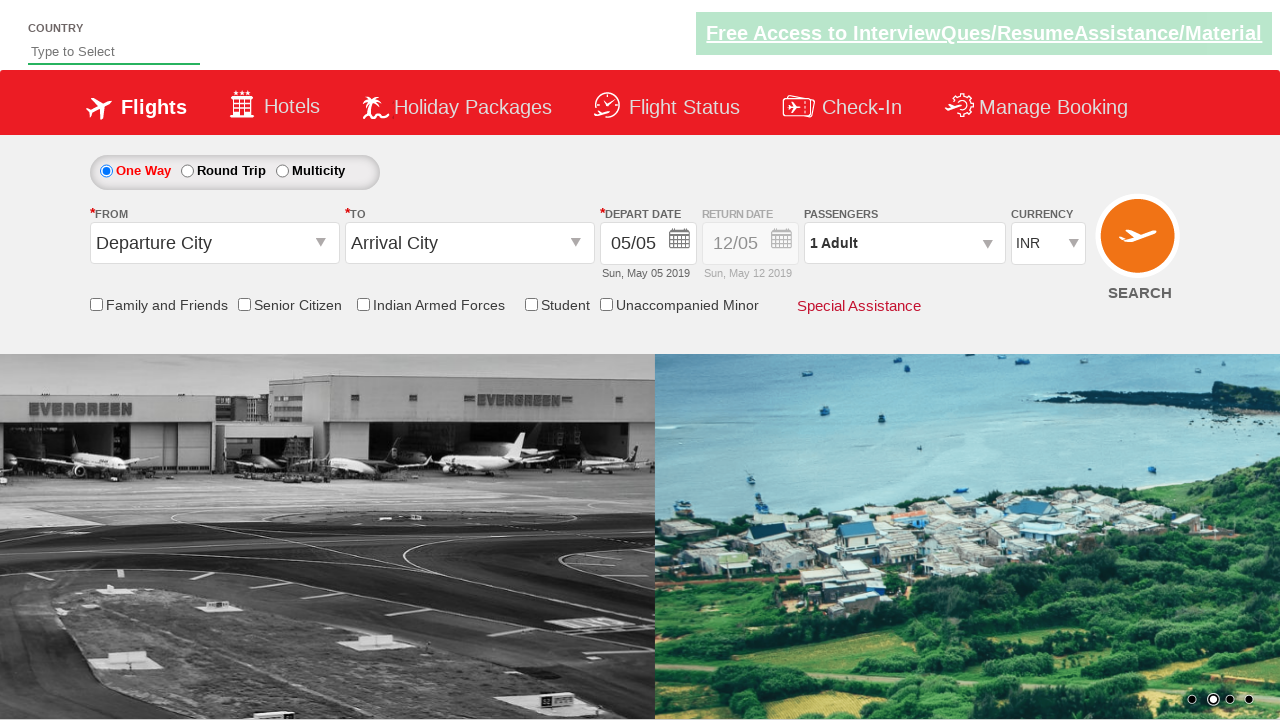

Checked initial state of senior citizen discount checkbox
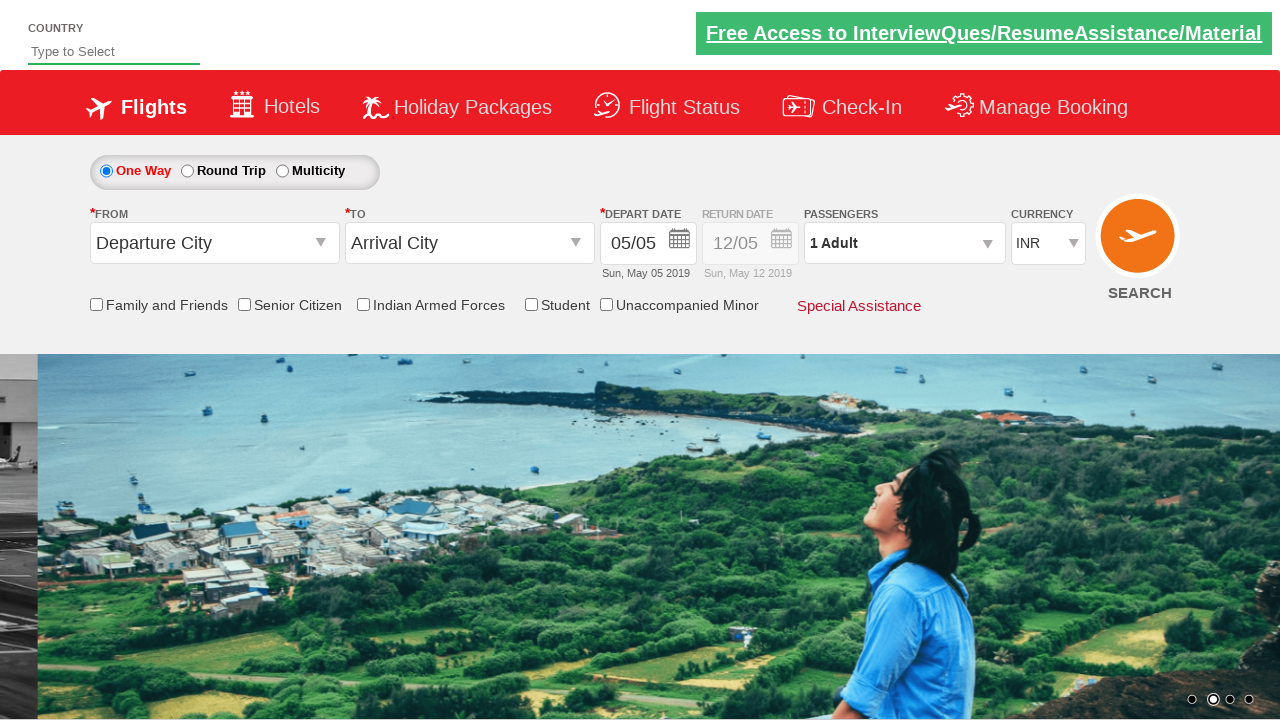

Clicked senior citizen discount checkbox at (244, 304) on input[id*='SeniorCitizenDiscount']
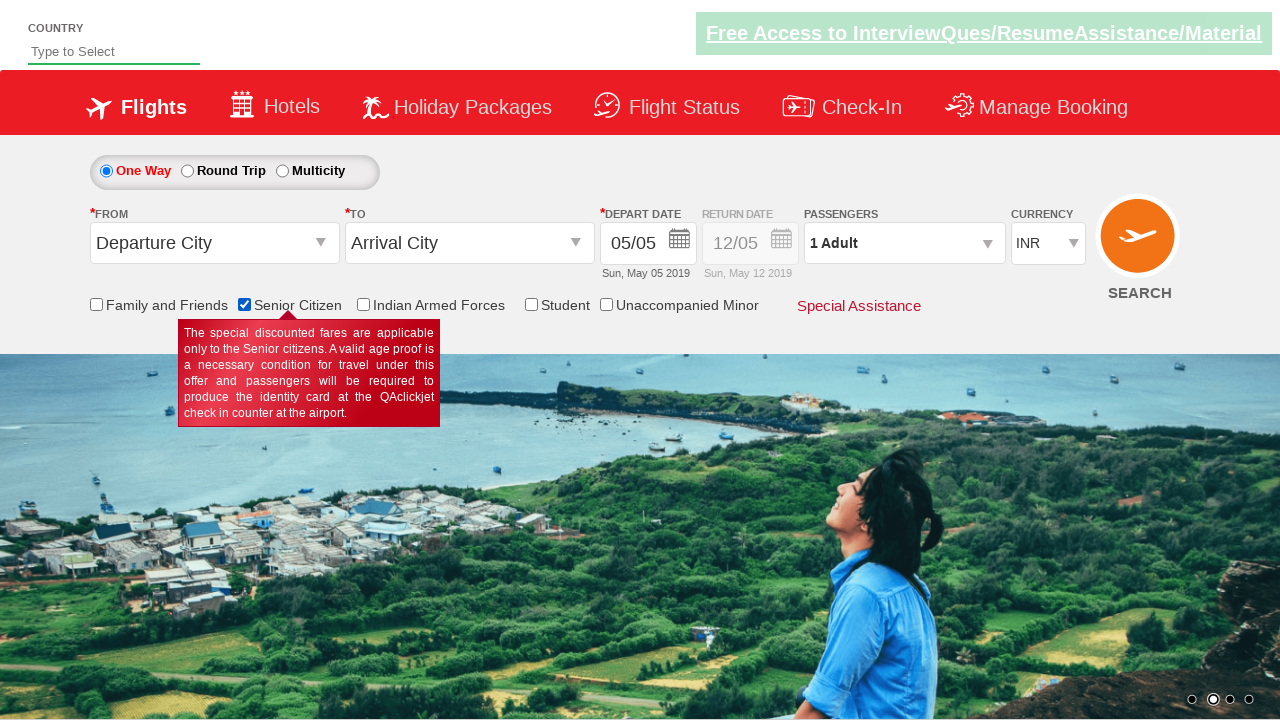

Verified senior citizen discount checkbox is now selected
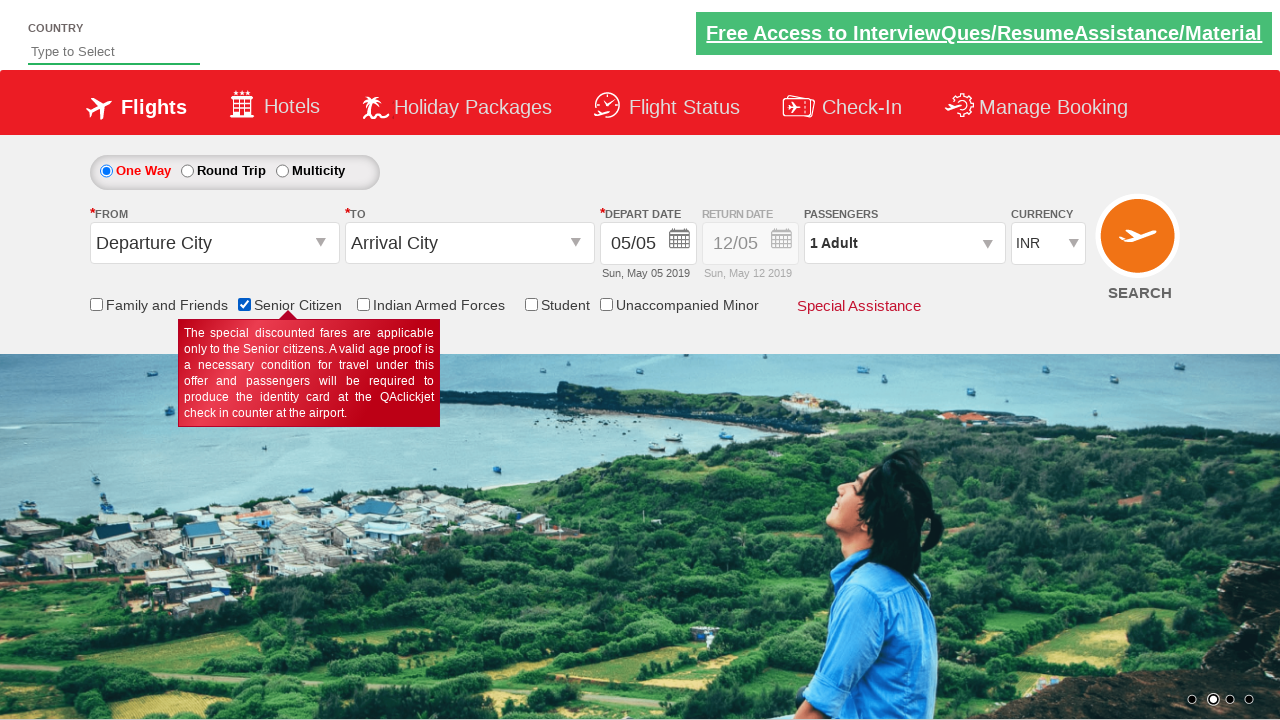

Counted 6 checkboxes on the page
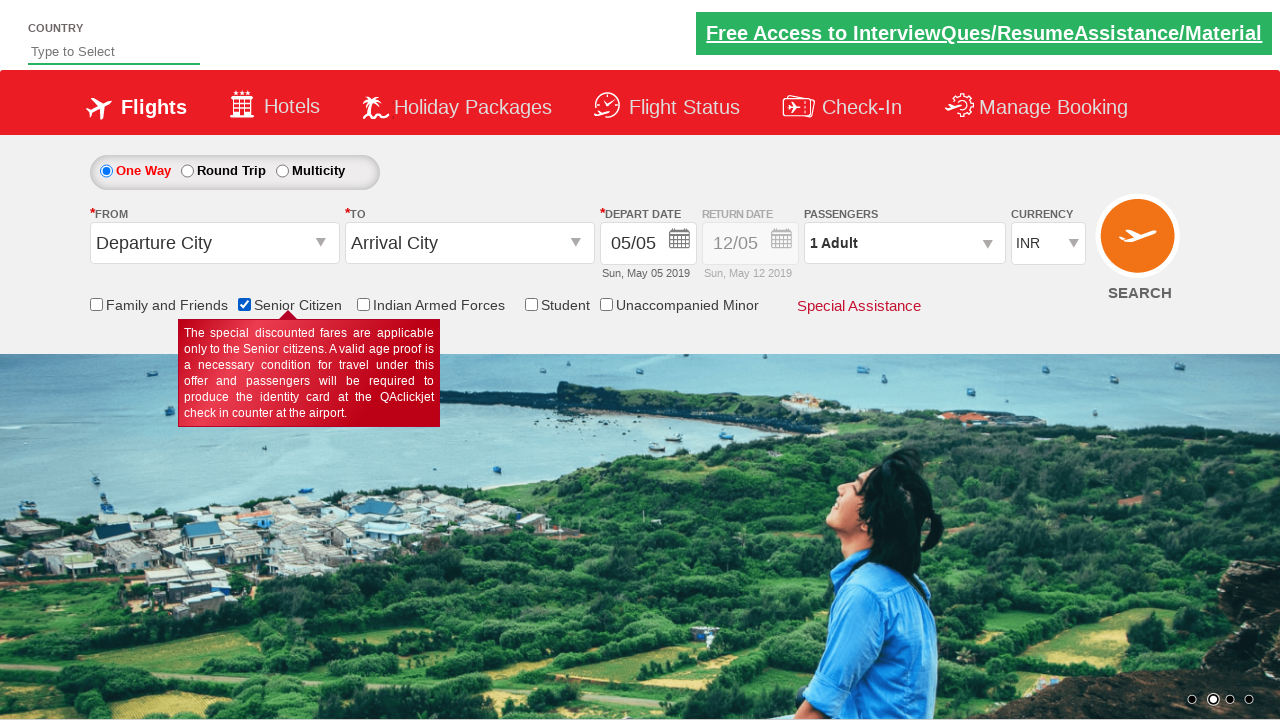

Opened passenger dropdown at (904, 243) on #divpaxinfo
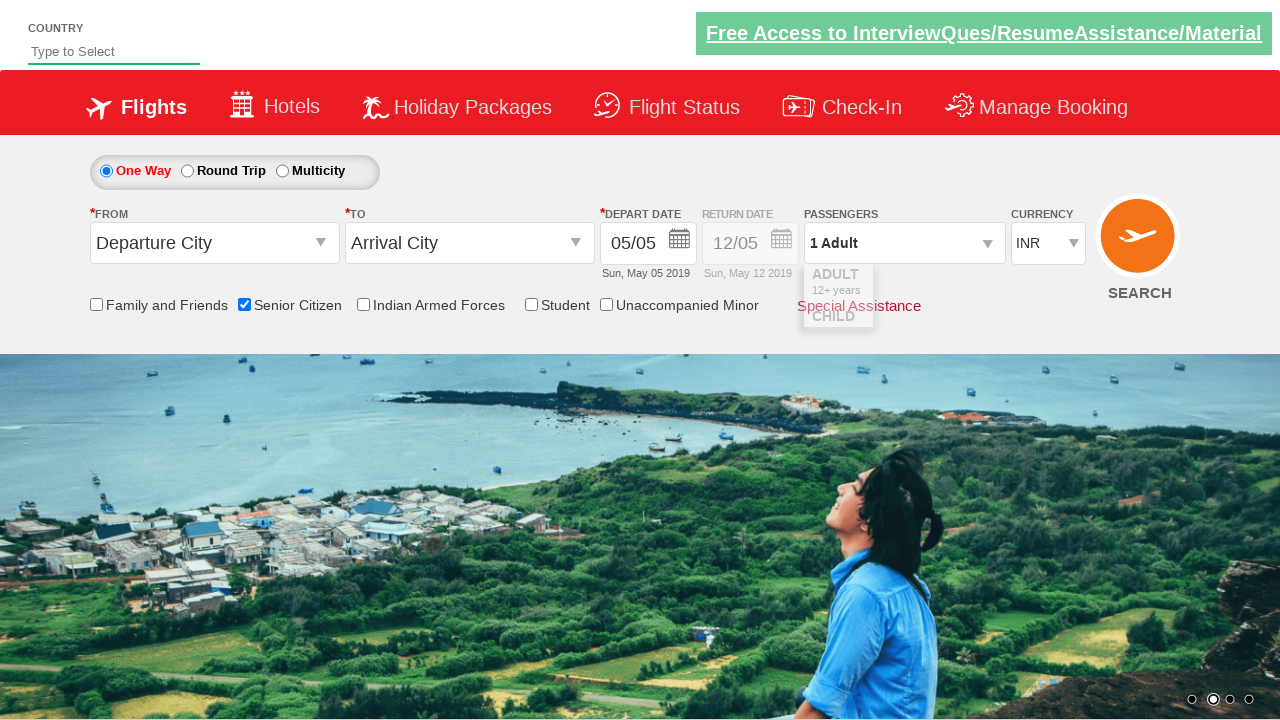

Waited for dropdown to be fully visible
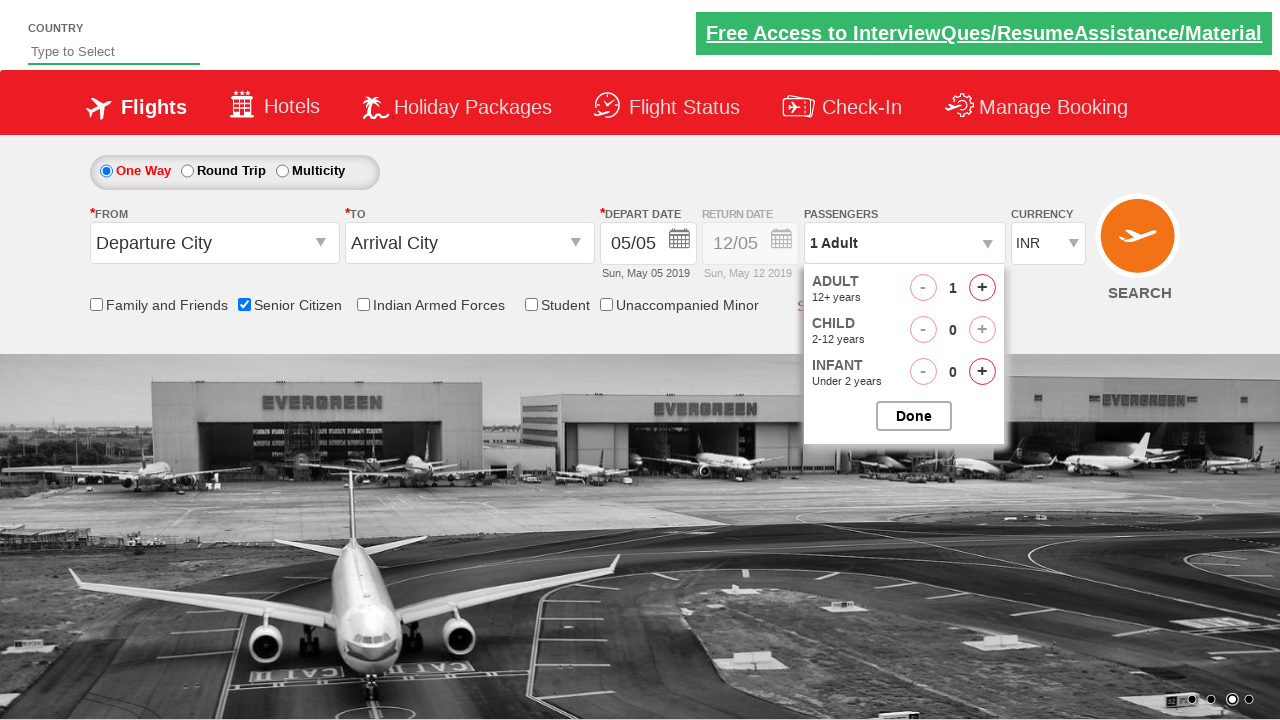

Clicked increase adult button (iteration 1 of 5) at (982, 288) on #hrefIncAdt
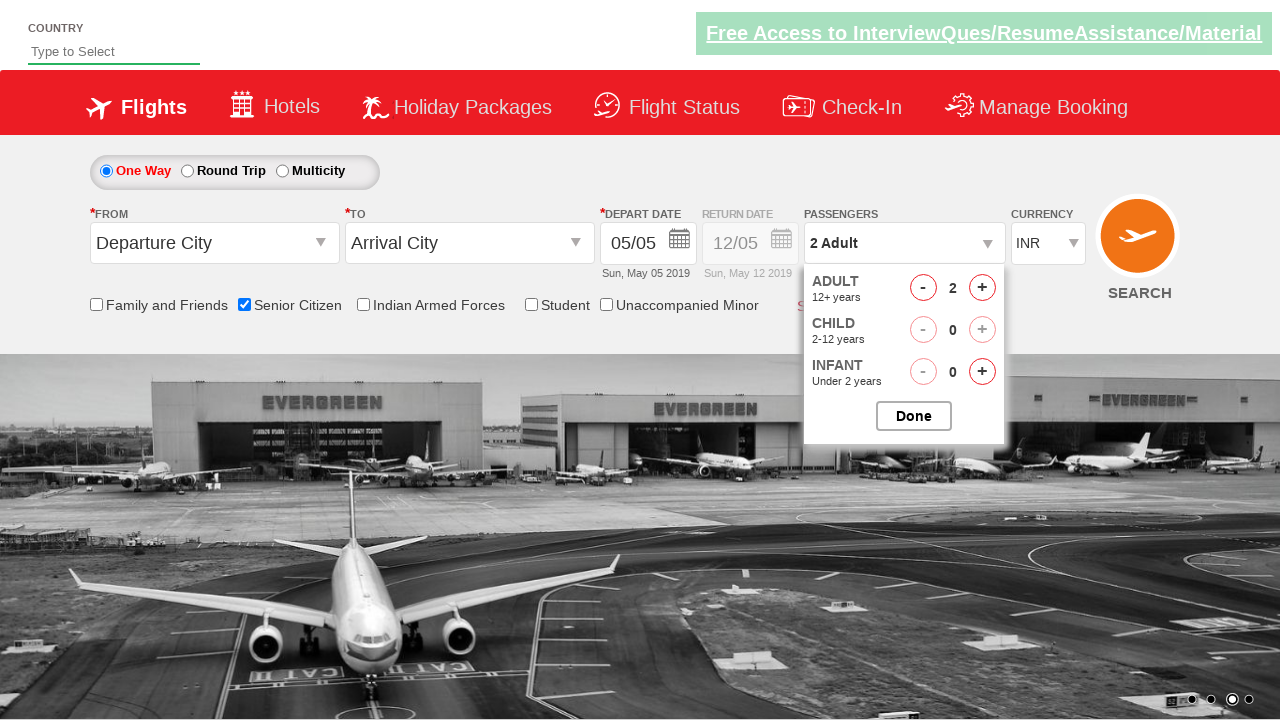

Clicked increase adult button (iteration 2 of 5) at (982, 288) on #hrefIncAdt
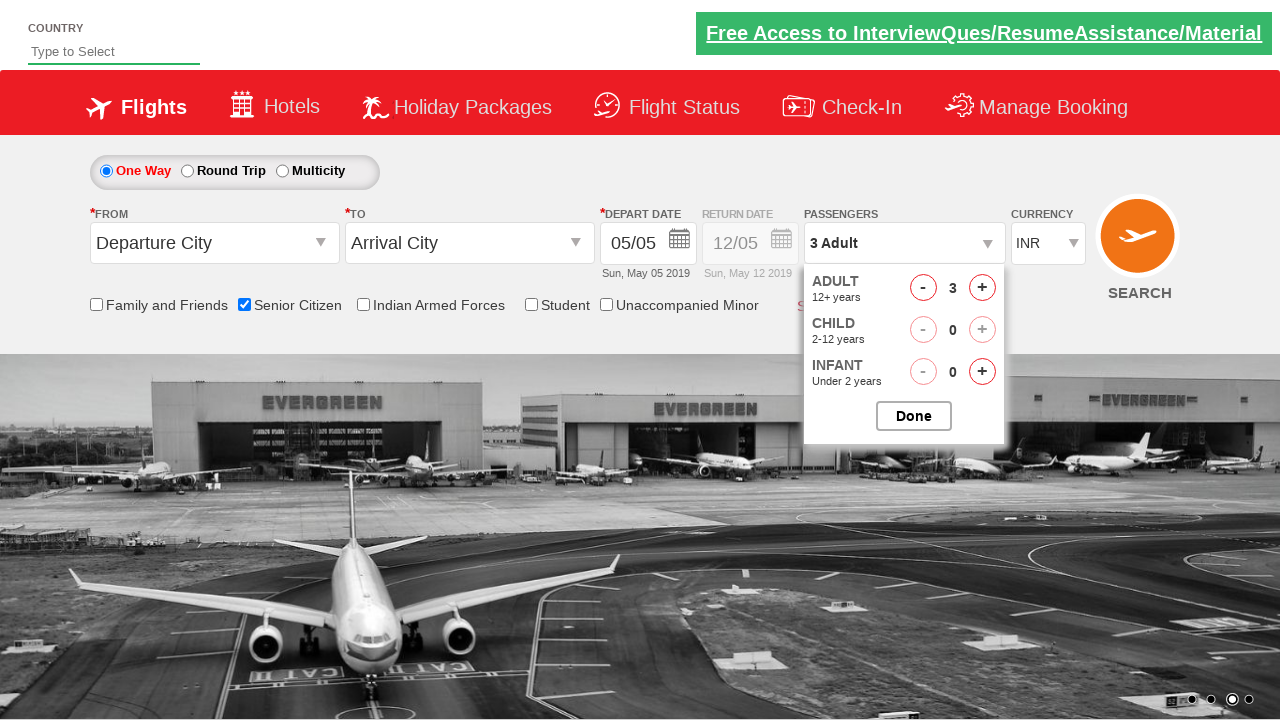

Clicked increase adult button (iteration 3 of 5) at (982, 288) on #hrefIncAdt
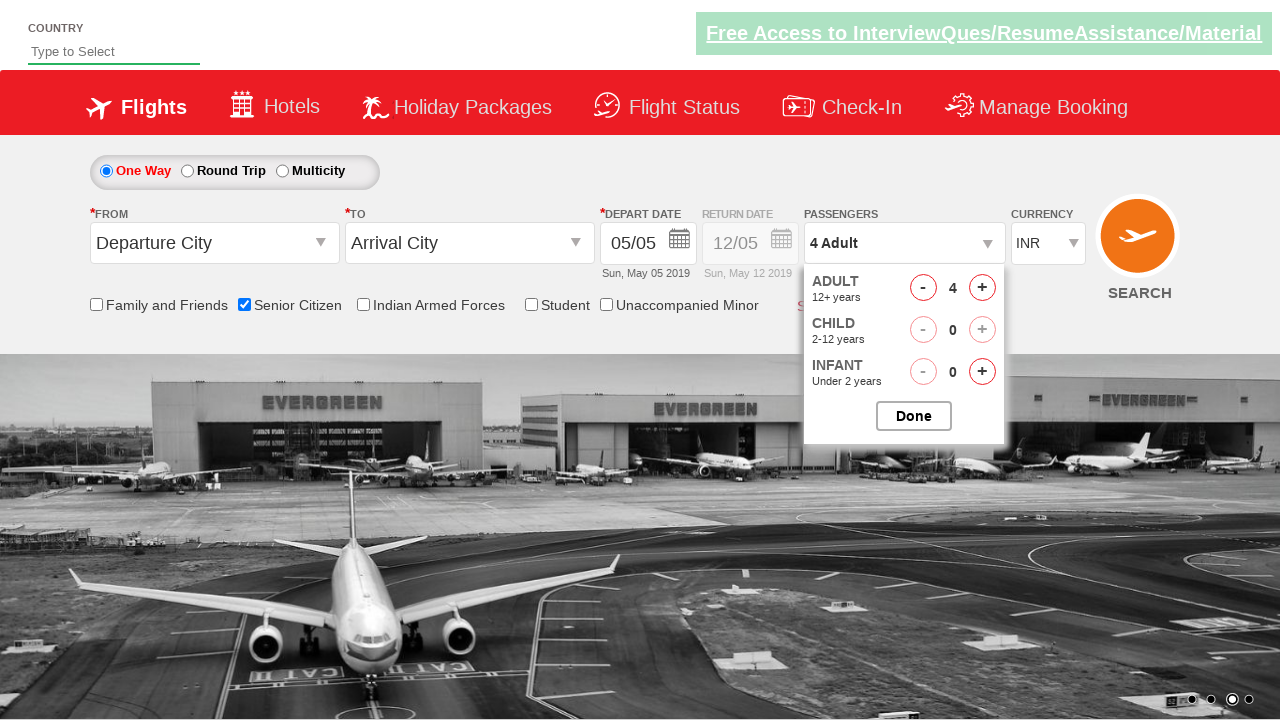

Clicked increase adult button (iteration 4 of 5) at (982, 288) on #hrefIncAdt
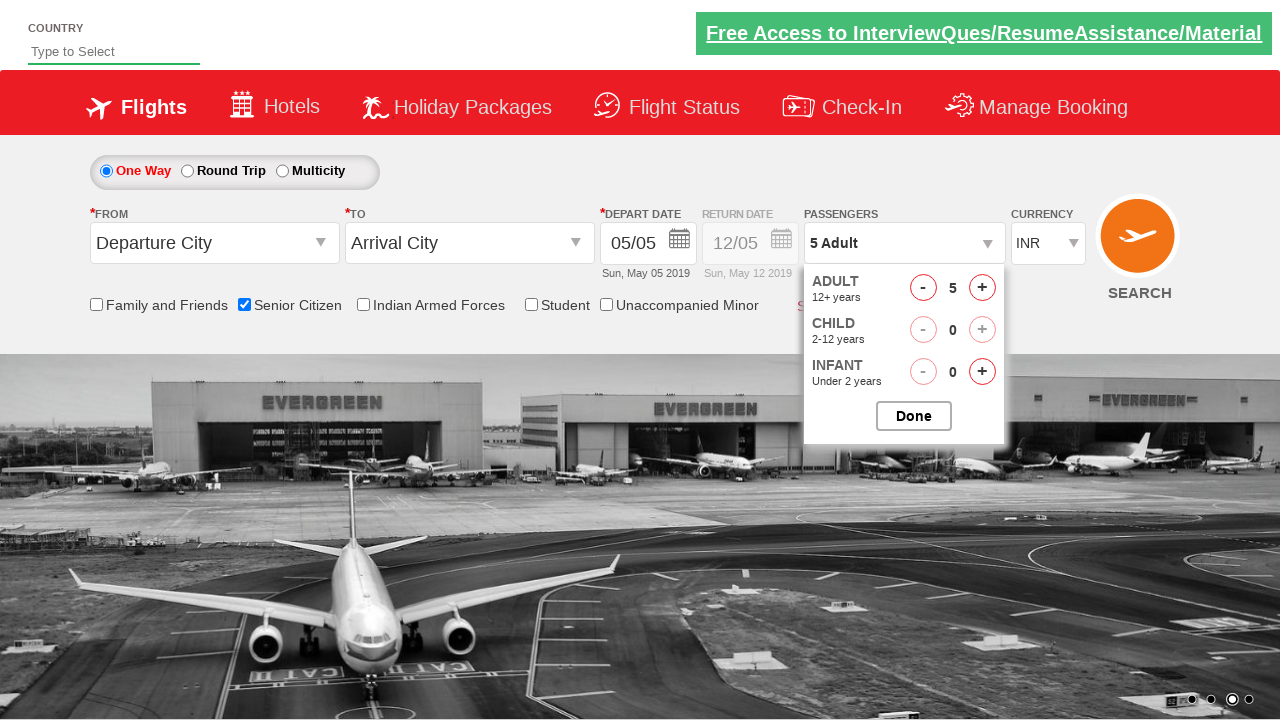

Clicked increase adult button (iteration 5 of 5) at (982, 288) on #hrefIncAdt
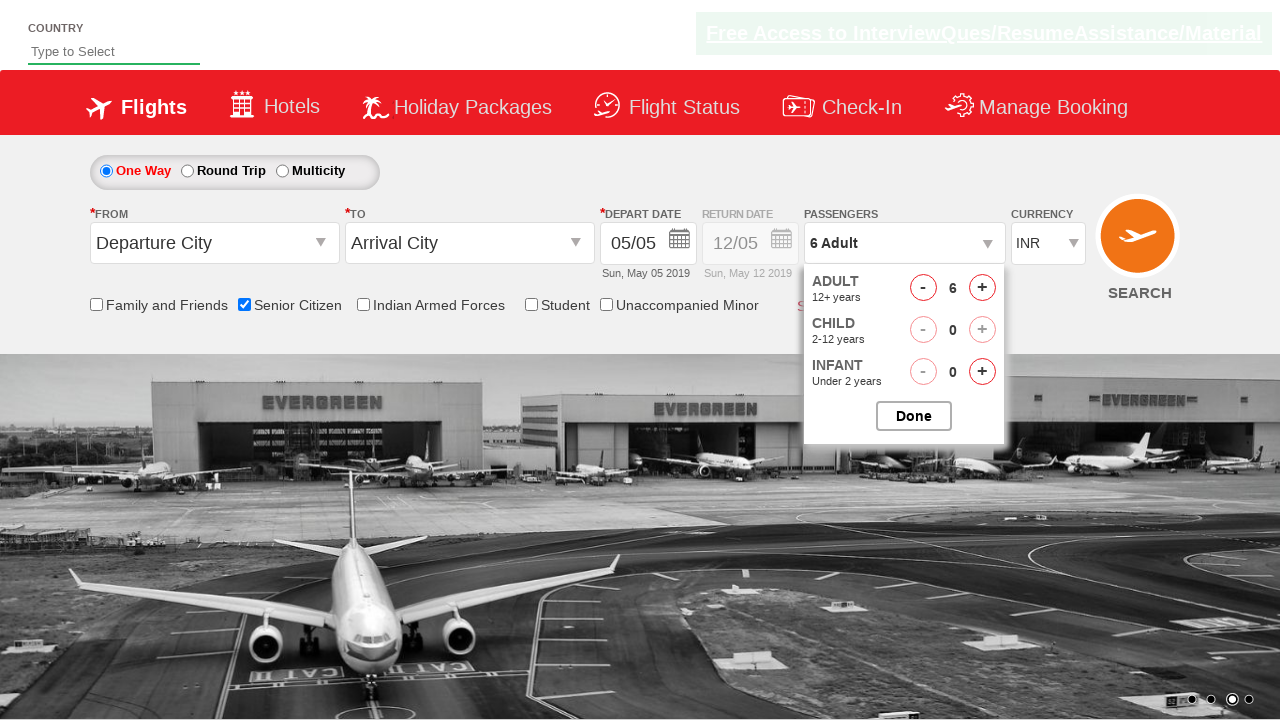

Closed passenger dropdown at (914, 416) on #btnclosepaxoption
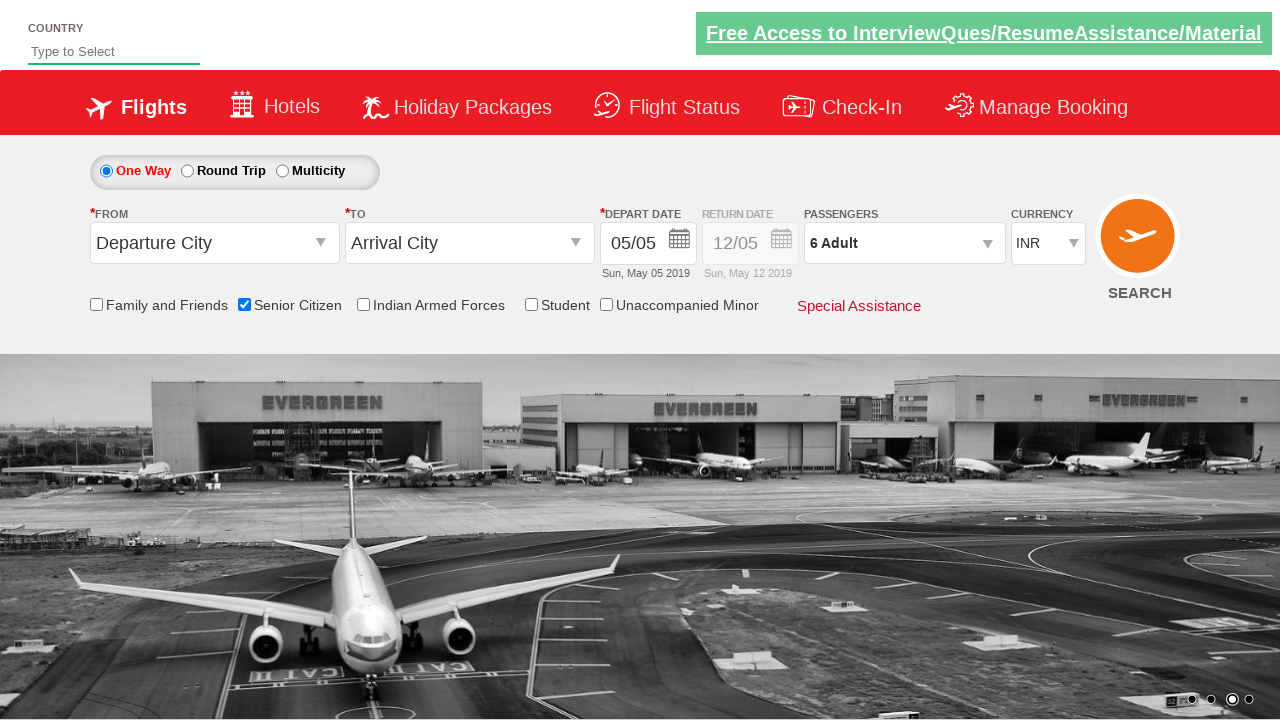

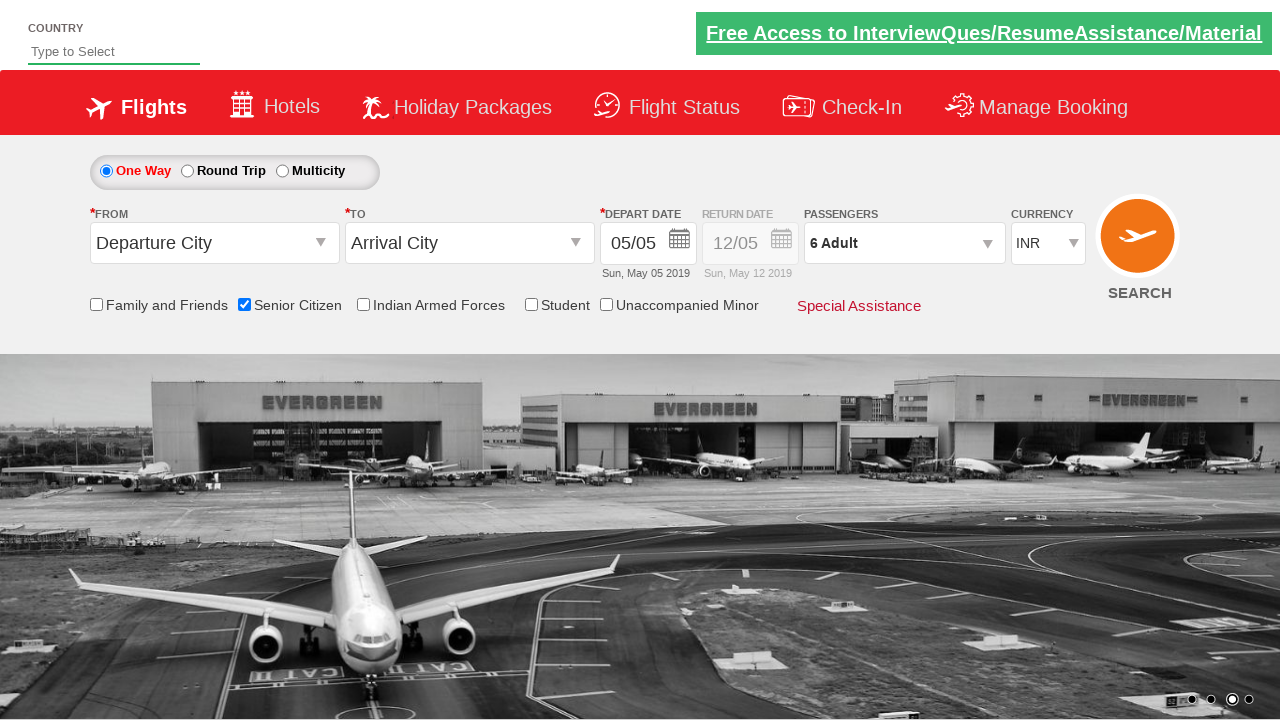